Tests selecting every other grid item (odd-indexed) on the Selectable Grid tab using a simplified loop approach.

Starting URL: https://demoqa.com/

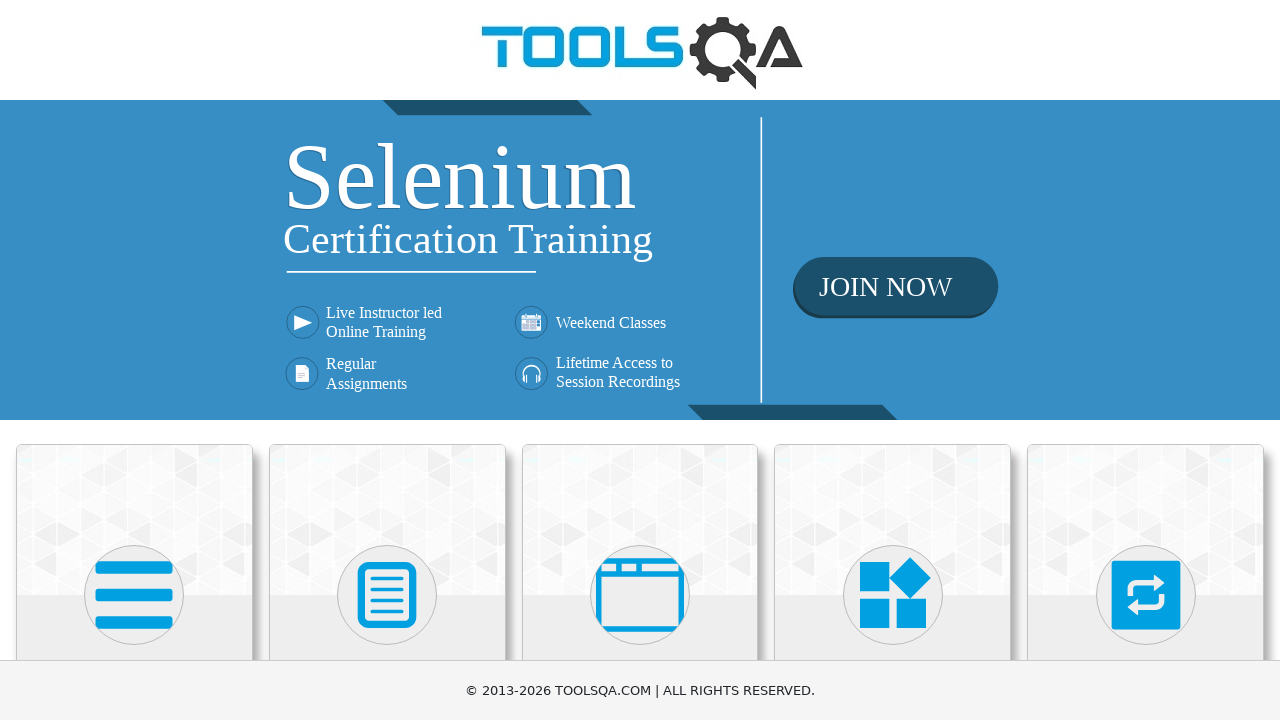

Scrolled down to view Interactions card
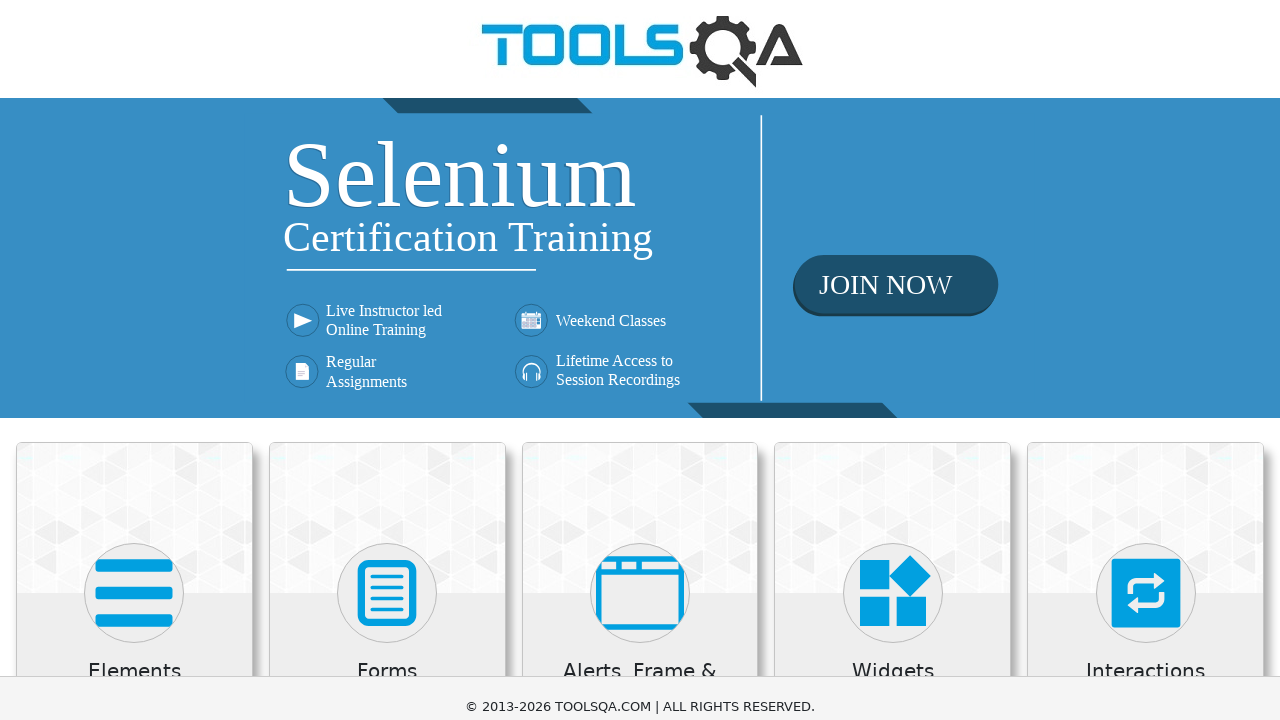

Clicked on Interactions card at (1146, 173) on xpath=//h5[text()='Interactions']
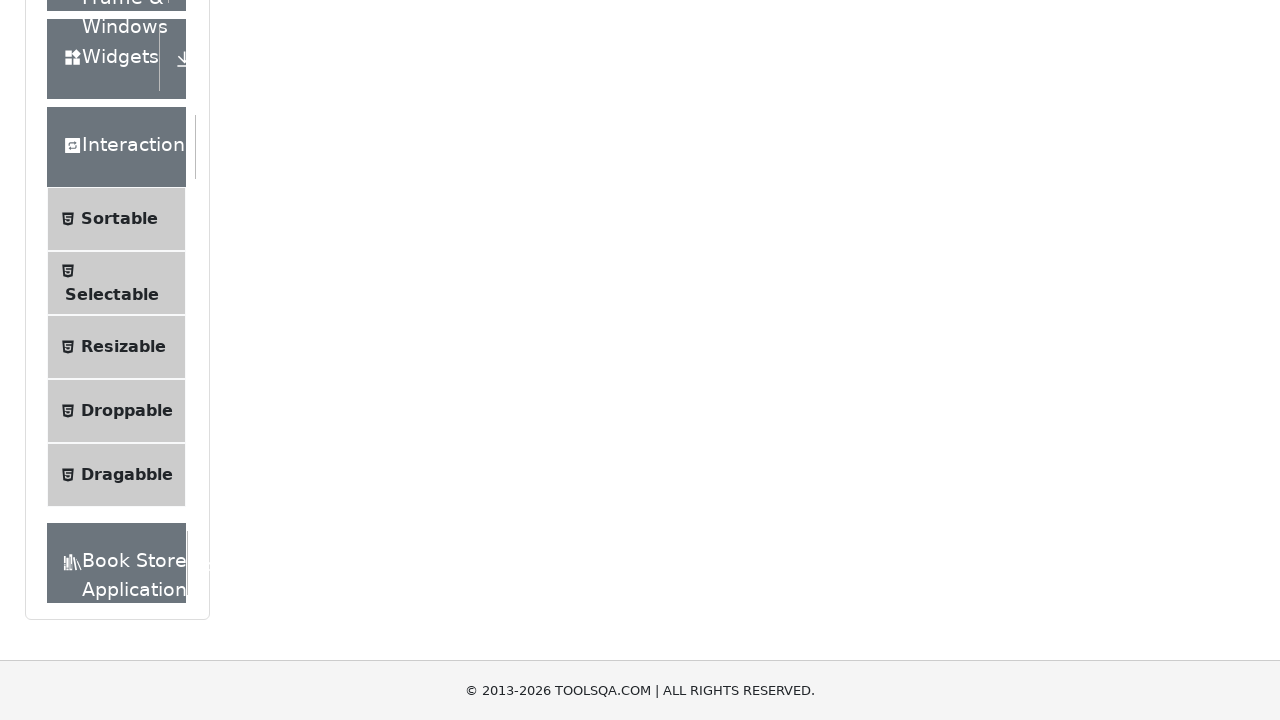

Clicked on Selectable option at (112, 295) on xpath=//span[text()='Selectable']
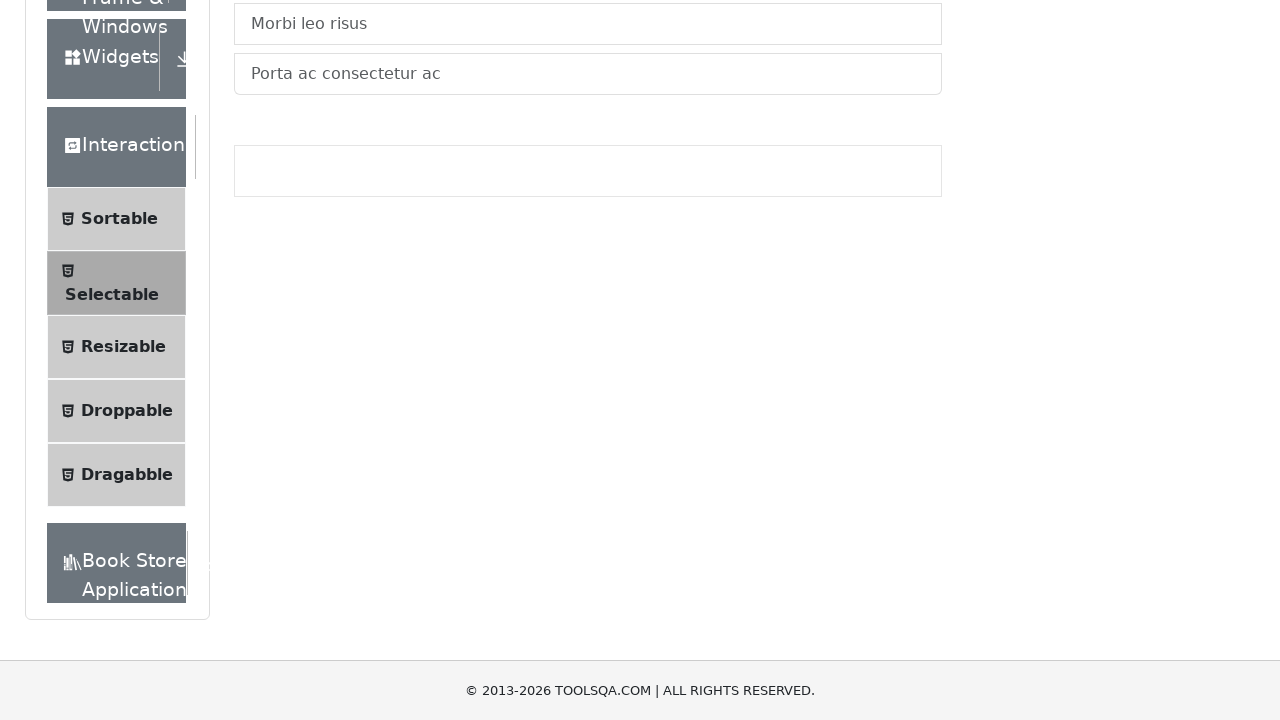

Clicked on Grid tab at (328, 244) on #demo-tab-grid
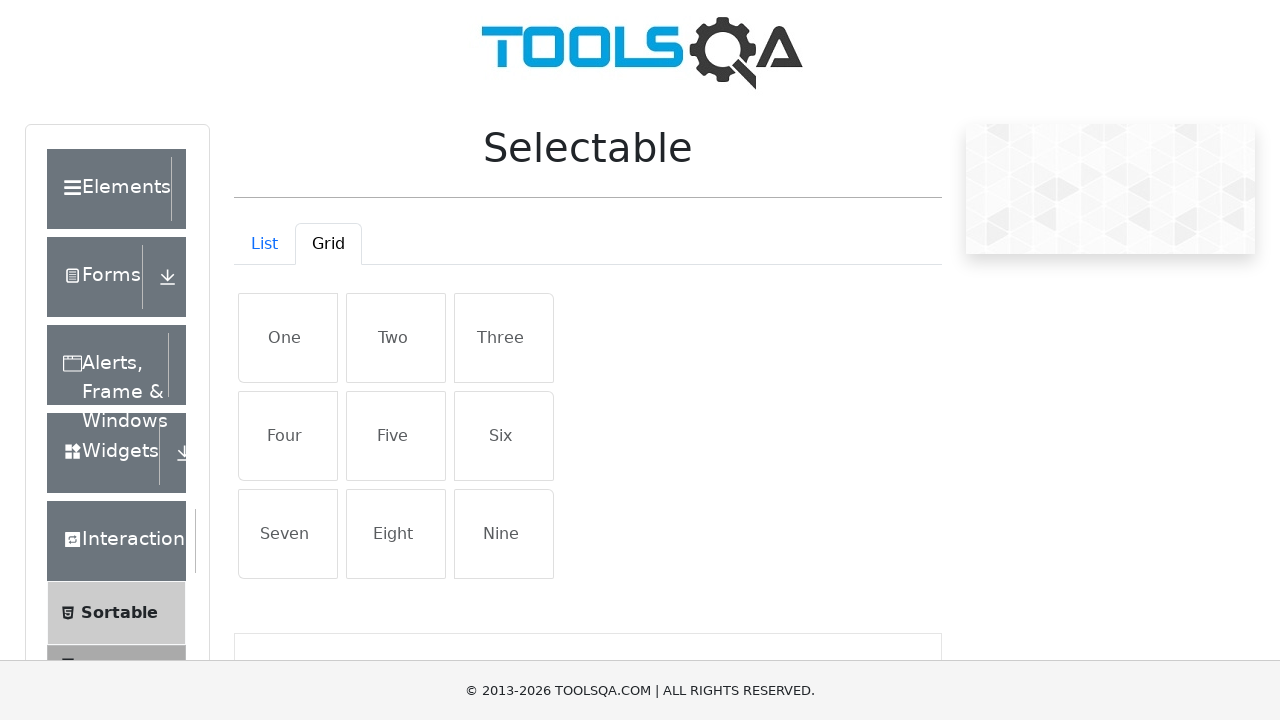

Scrolled down to view the grid
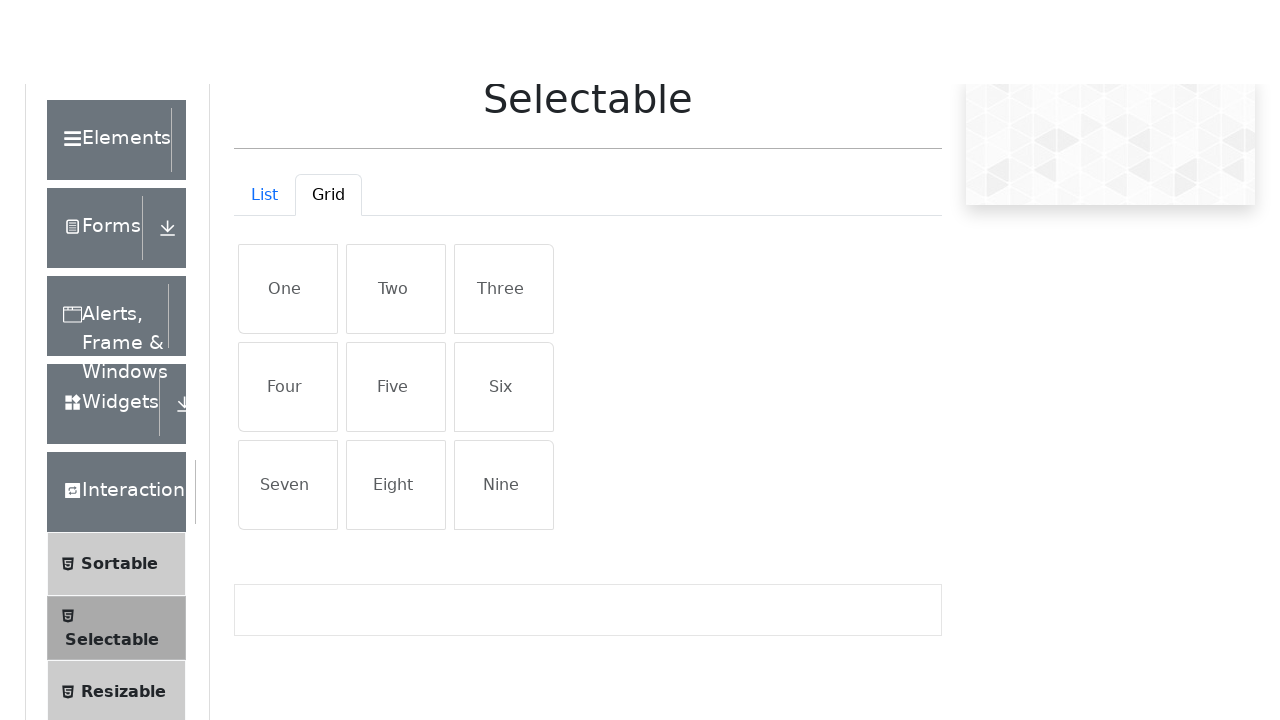

Retrieved all 9 grid cells
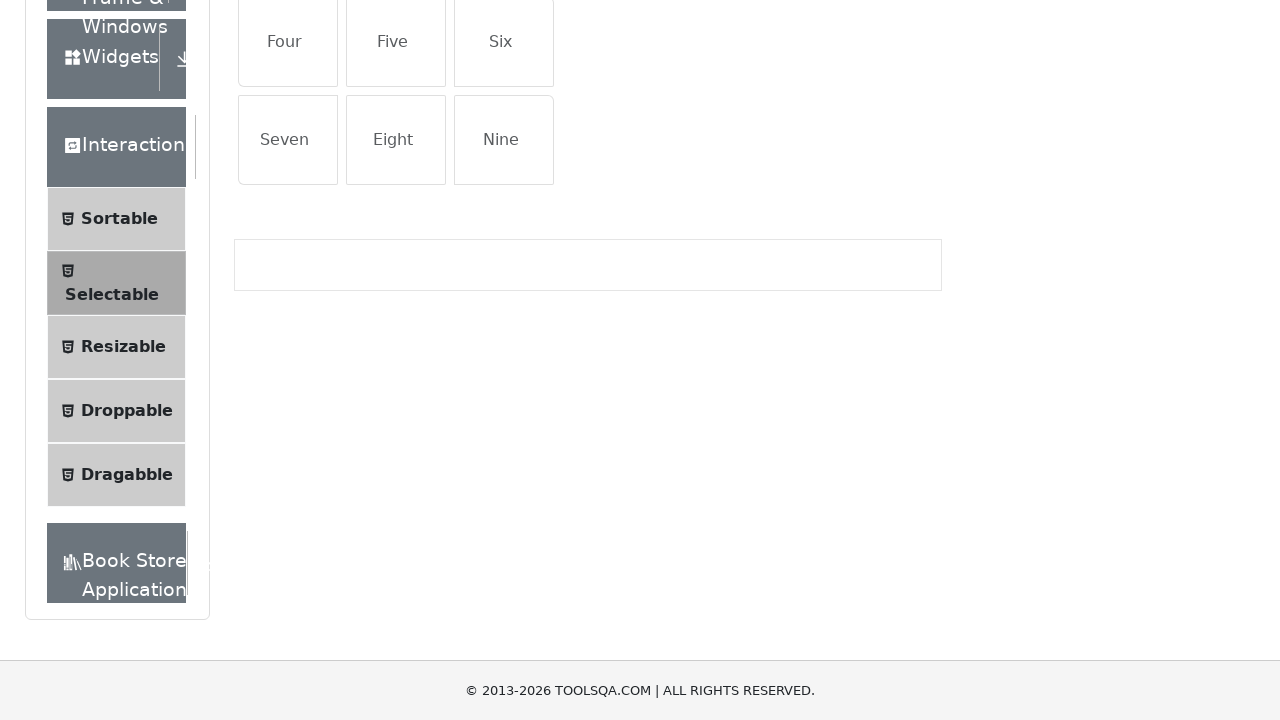

Clicked grid cell at index 0 (odd-numbered position) at (288, 338) on xpath=//div[starts-with(@id,'row')]/li >> nth=0
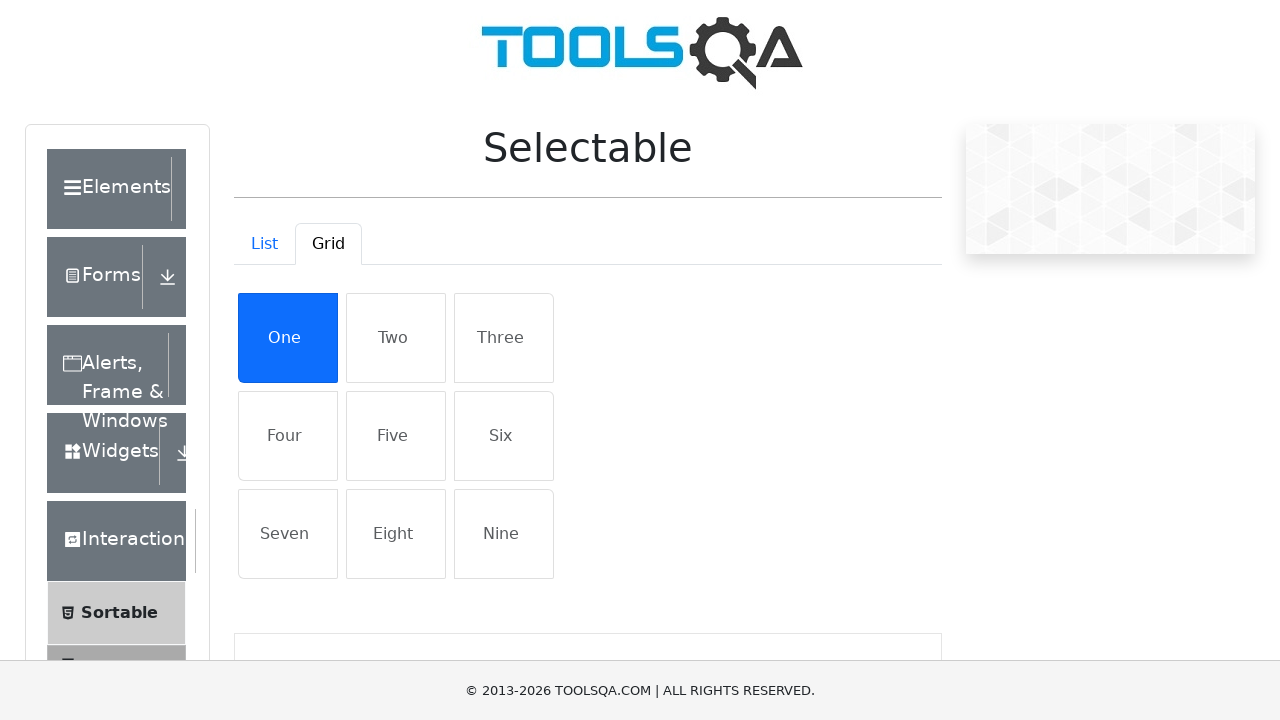

Clicked grid cell at index 2 (odd-numbered position) at (504, 338) on xpath=//div[starts-with(@id,'row')]/li >> nth=2
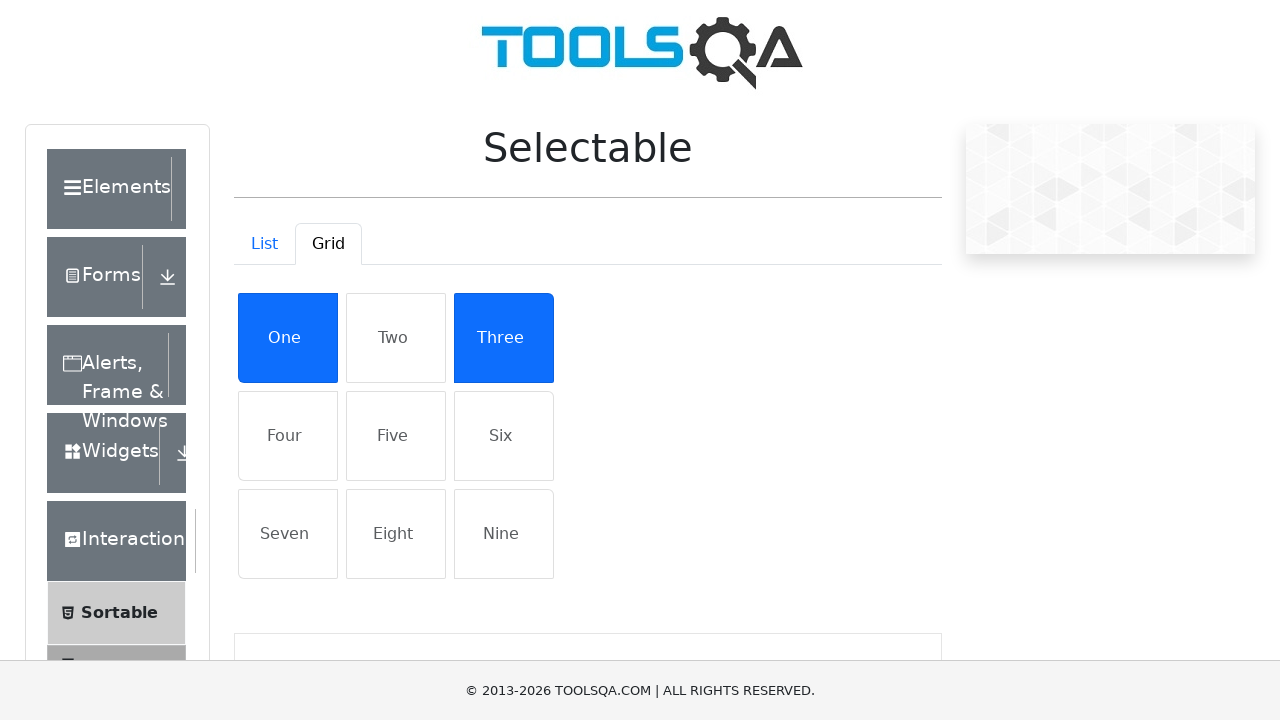

Clicked grid cell at index 4 (odd-numbered position) at (396, 436) on xpath=//div[starts-with(@id,'row')]/li >> nth=4
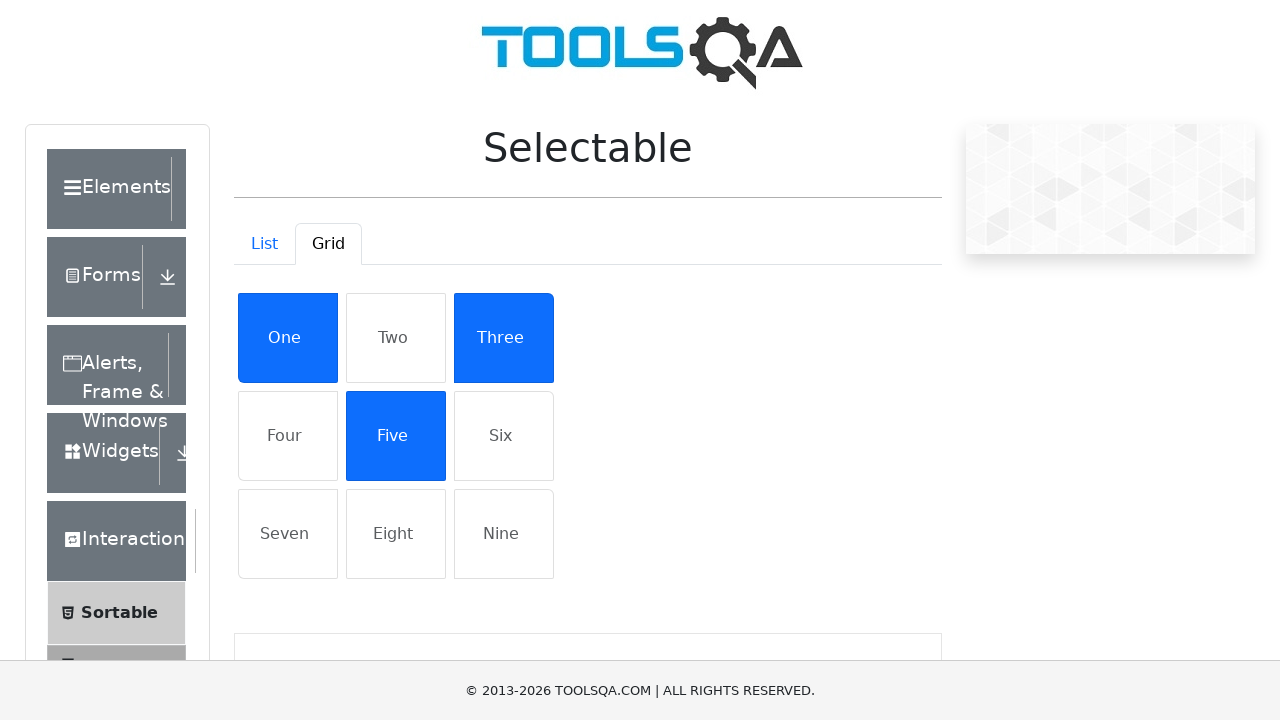

Clicked grid cell at index 6 (odd-numbered position) at (288, 534) on xpath=//div[starts-with(@id,'row')]/li >> nth=6
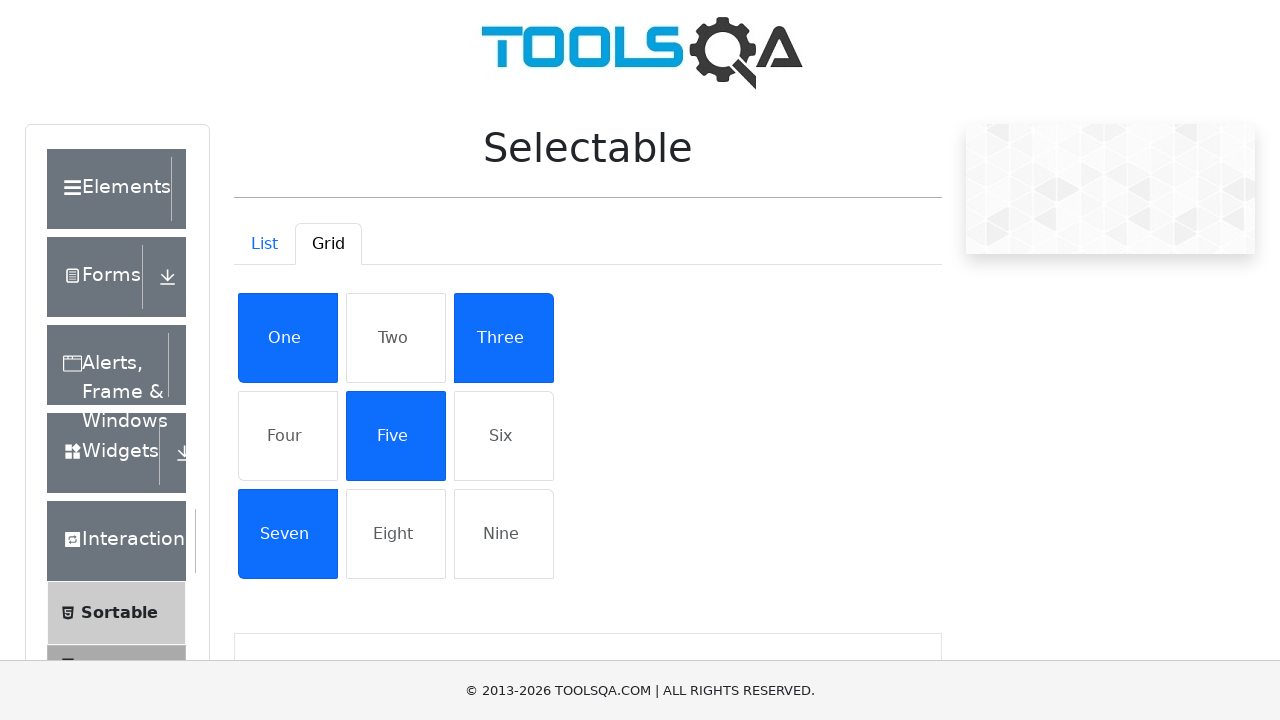

Clicked grid cell at index 8 (odd-numbered position) at (504, 534) on xpath=//div[starts-with(@id,'row')]/li >> nth=8
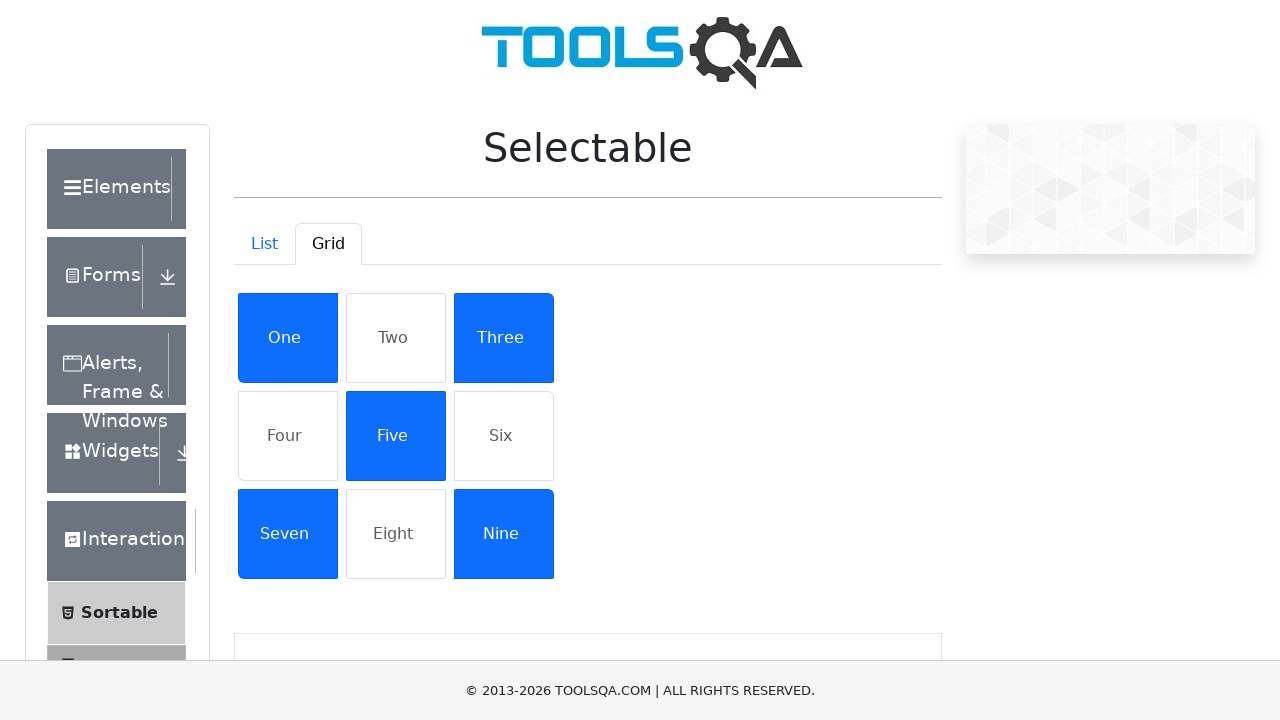

Retrieved 5 active cells
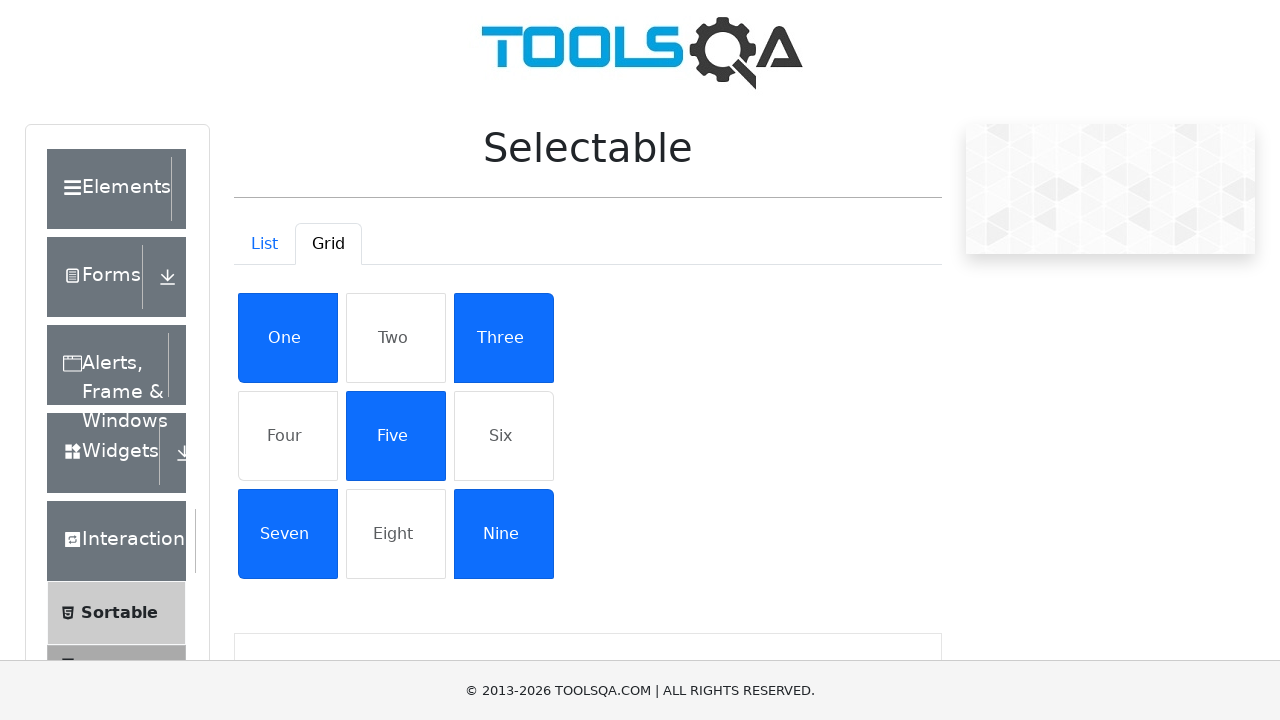

Verified active cell contains expected text: One
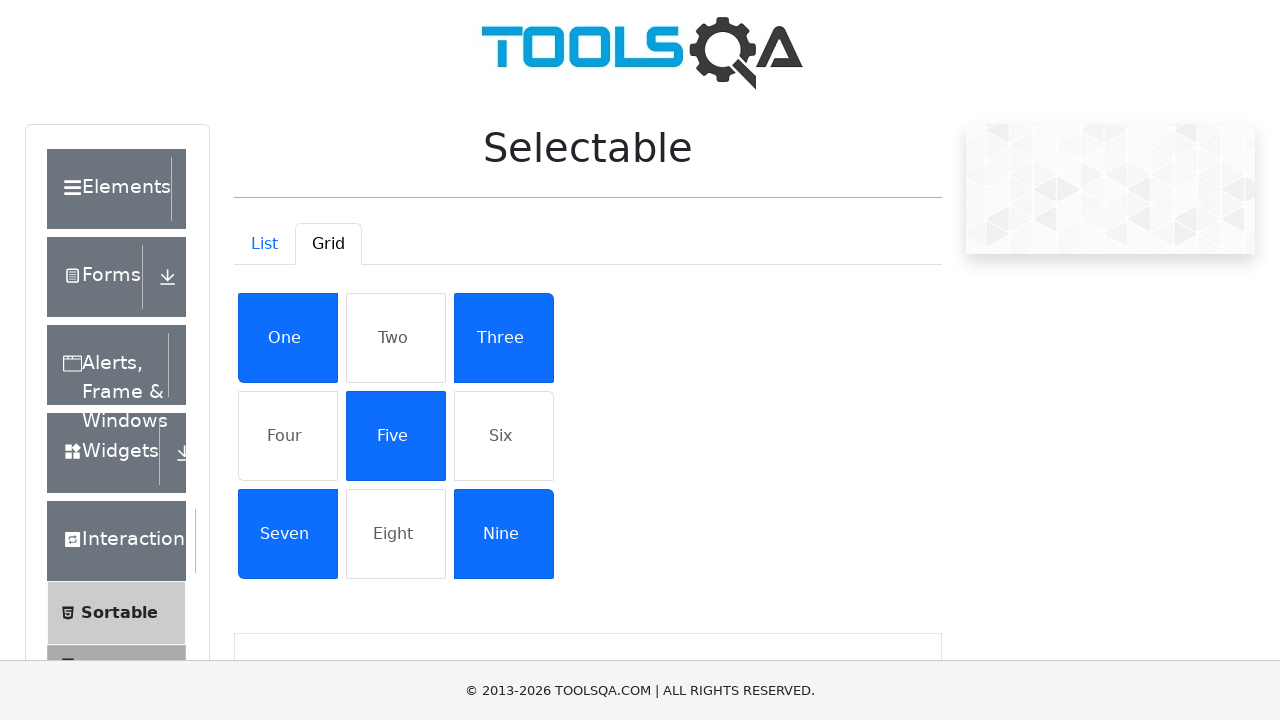

Verified active cell contains expected text: Three
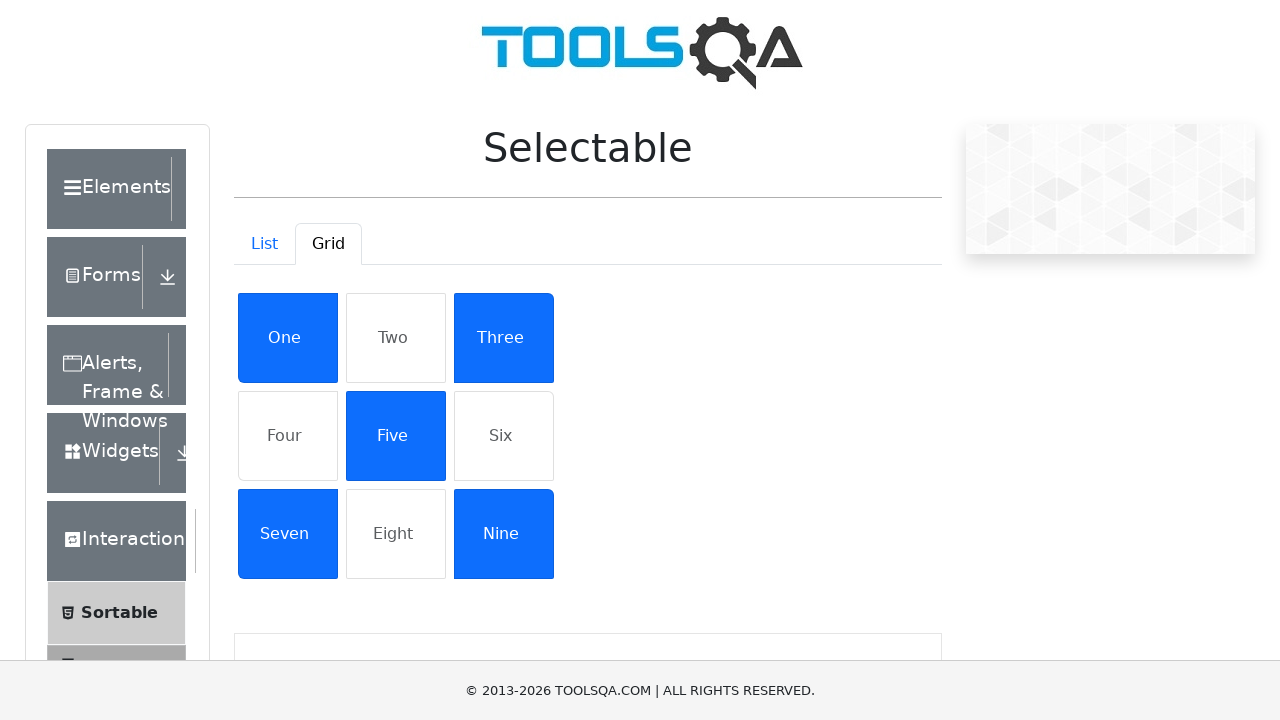

Verified active cell contains expected text: Five
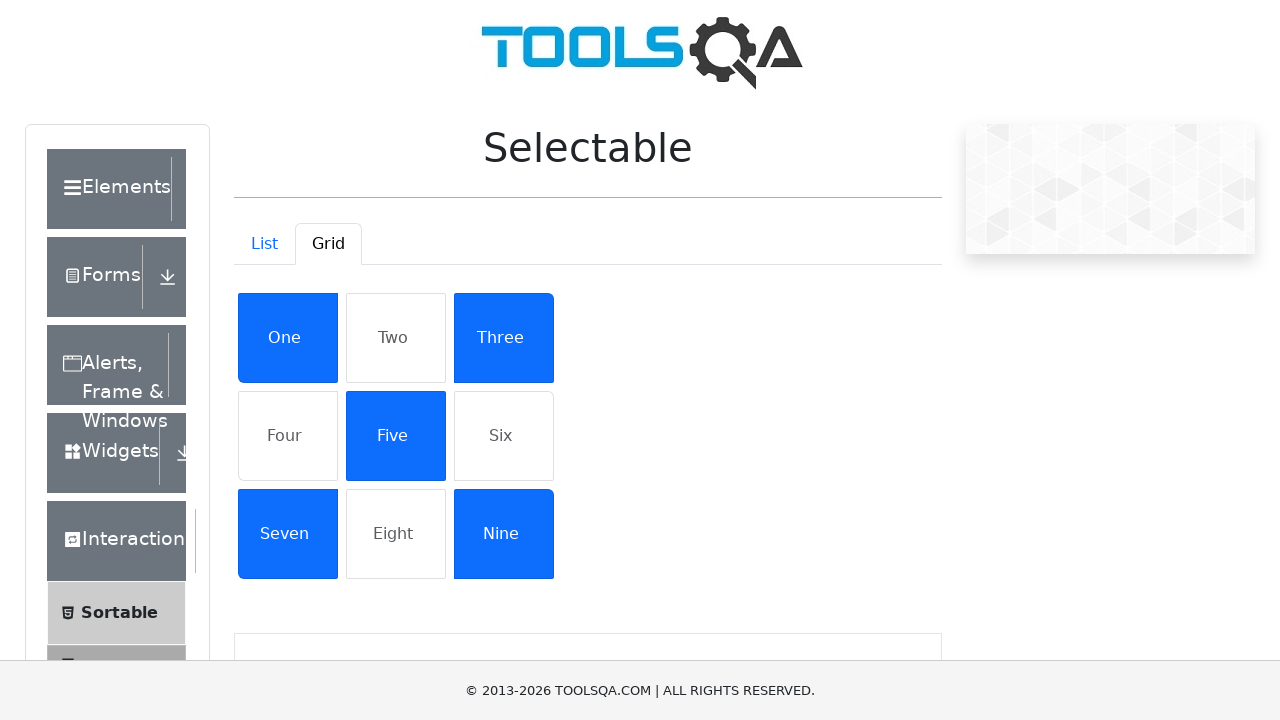

Verified active cell contains expected text: Seven
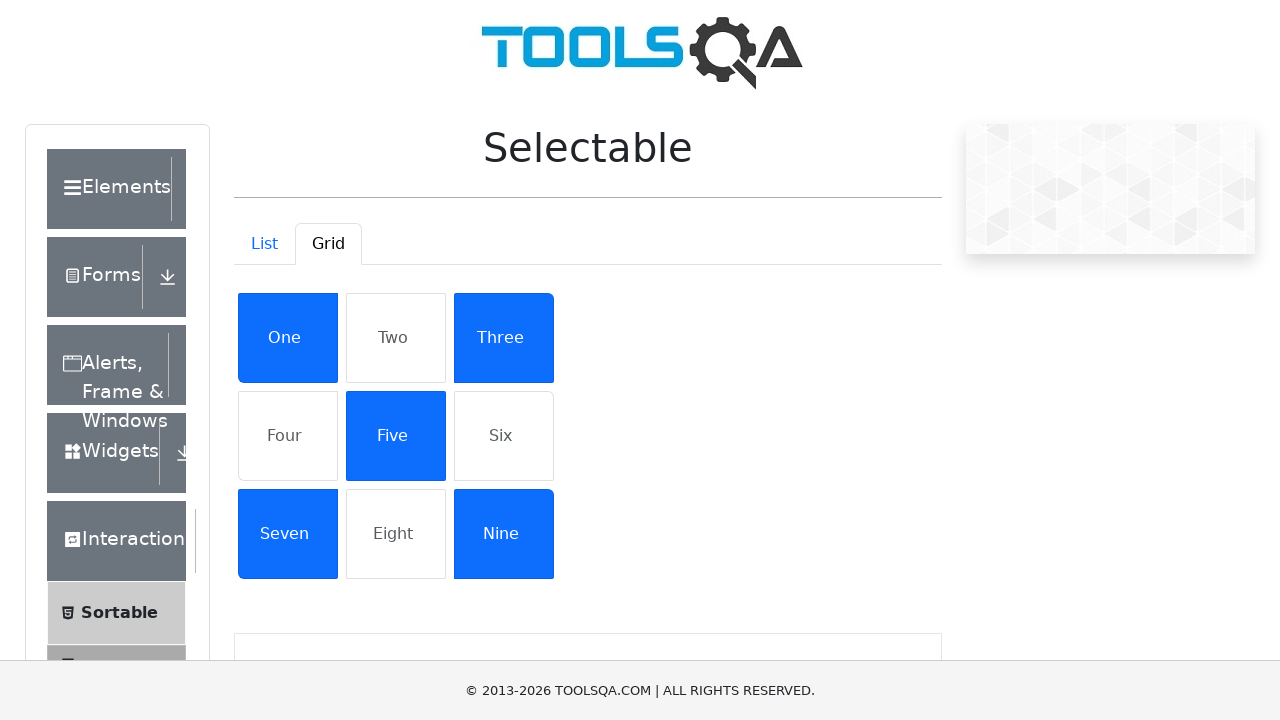

Verified active cell contains expected text: Nine
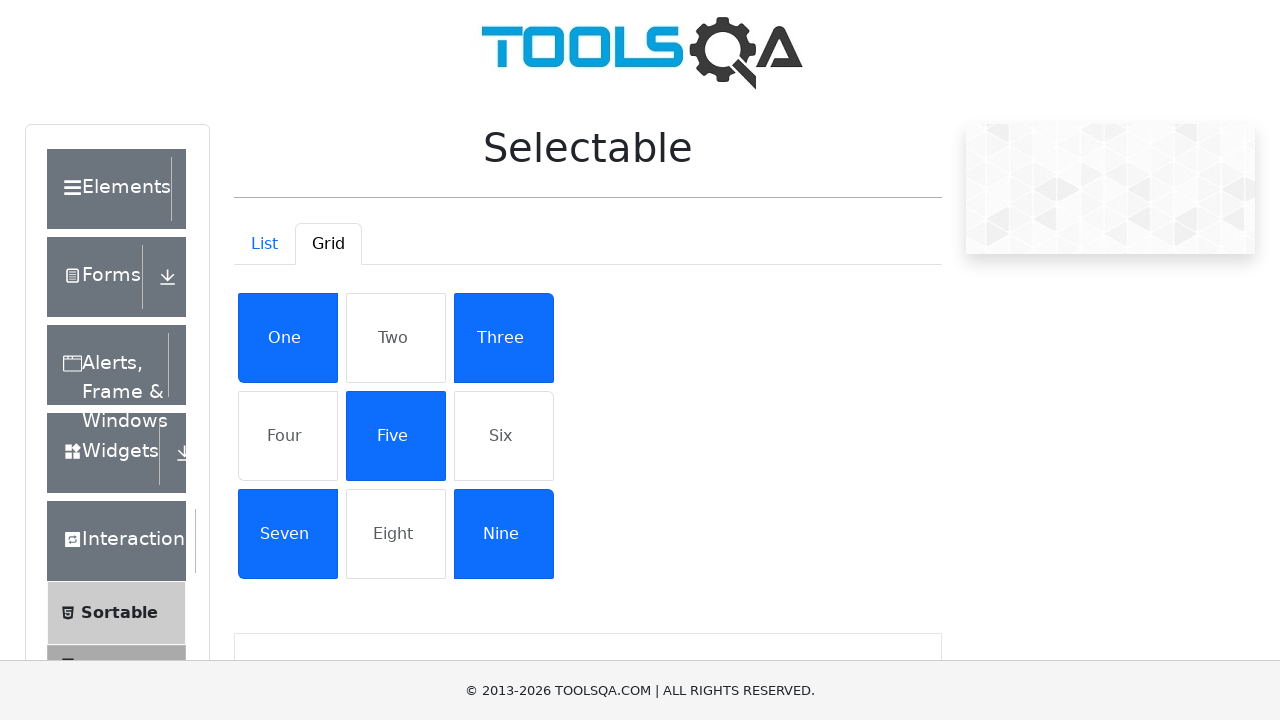

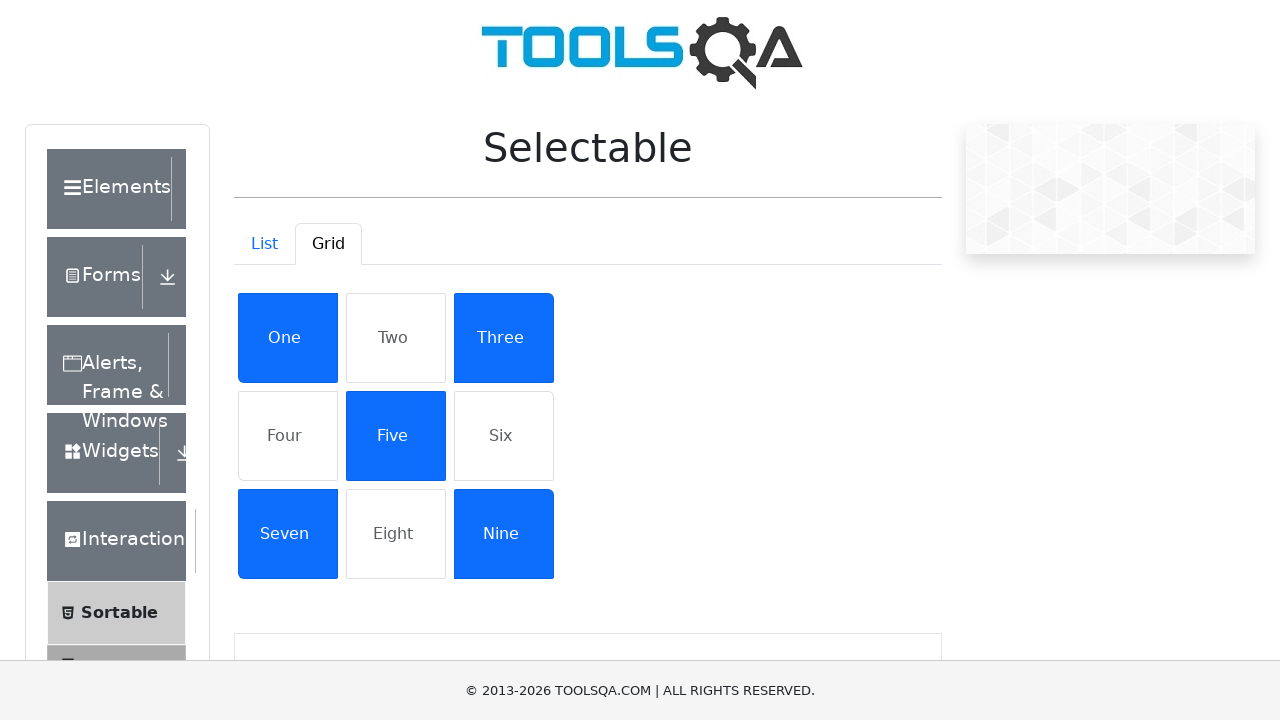